Tests hover using locators by hovering over an image to reveal hidden content

Starting URL: https://the-internet.herokuapp.com/hovers

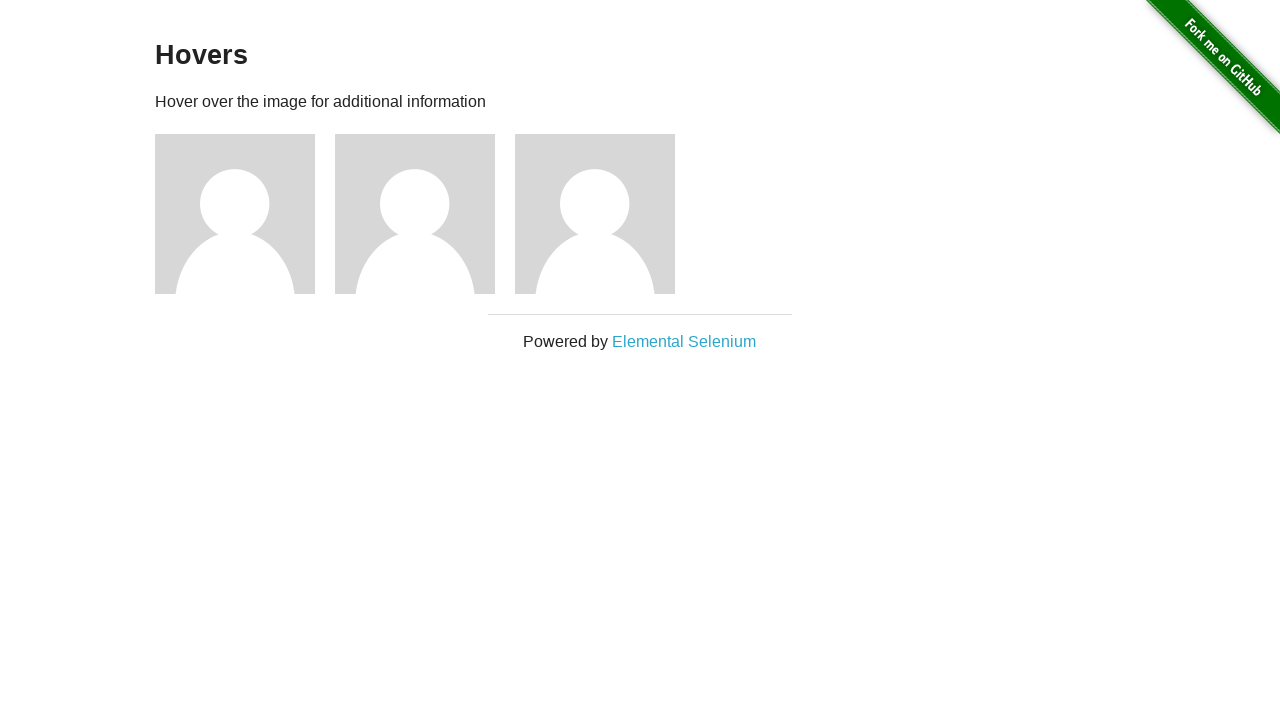

Waited for page to load (networkidle)
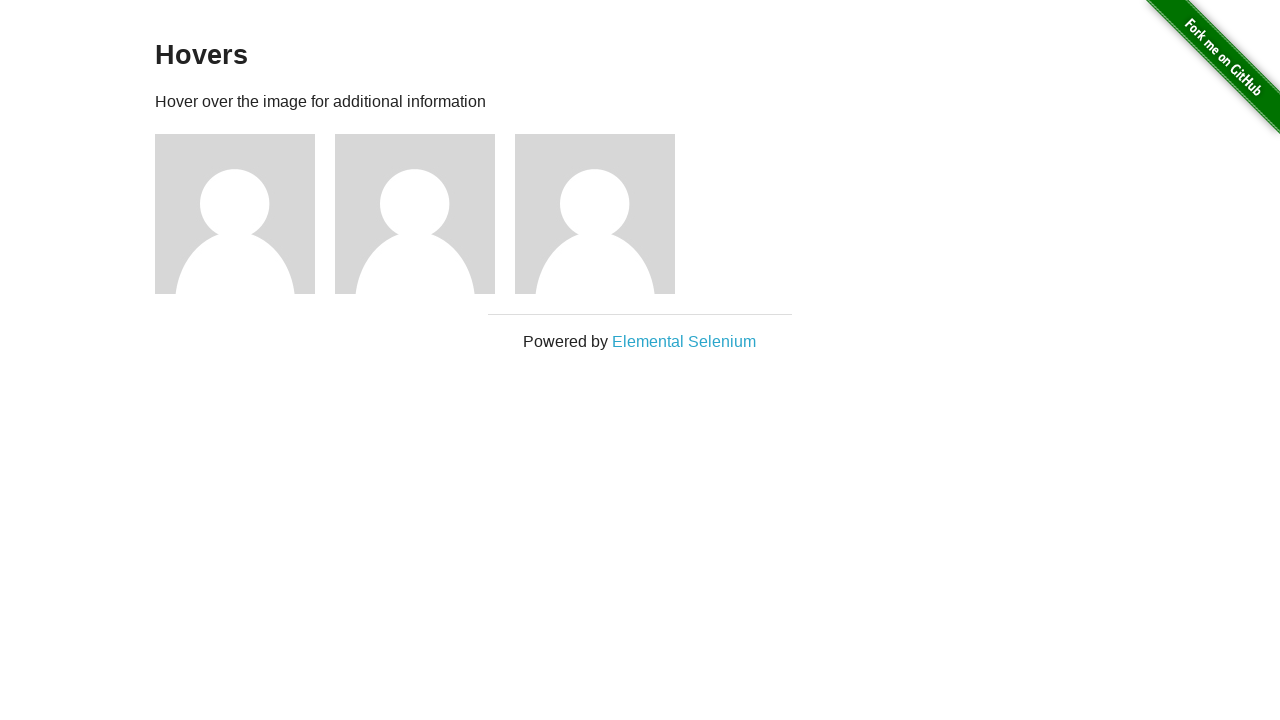

Verified user link is not visible before hover
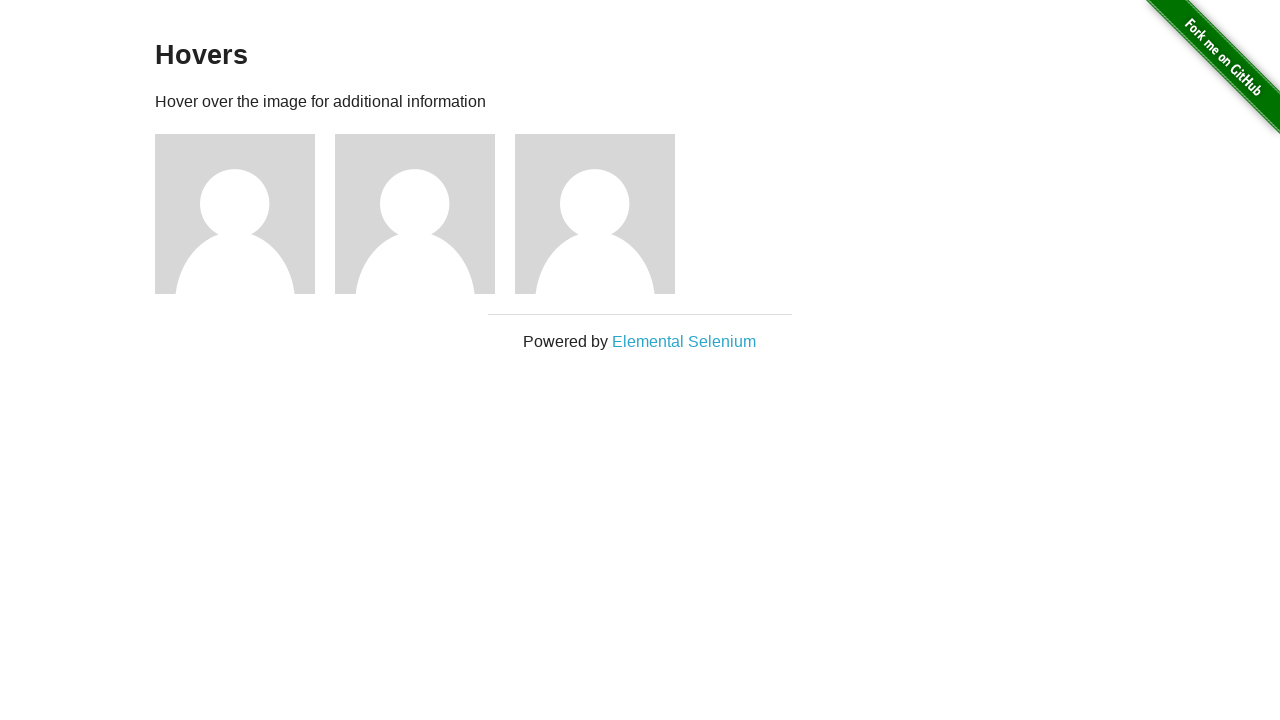

Hovered over the image to reveal hidden content at (235, 214) on div.figure:nth-child(3) > img:nth-child(1)
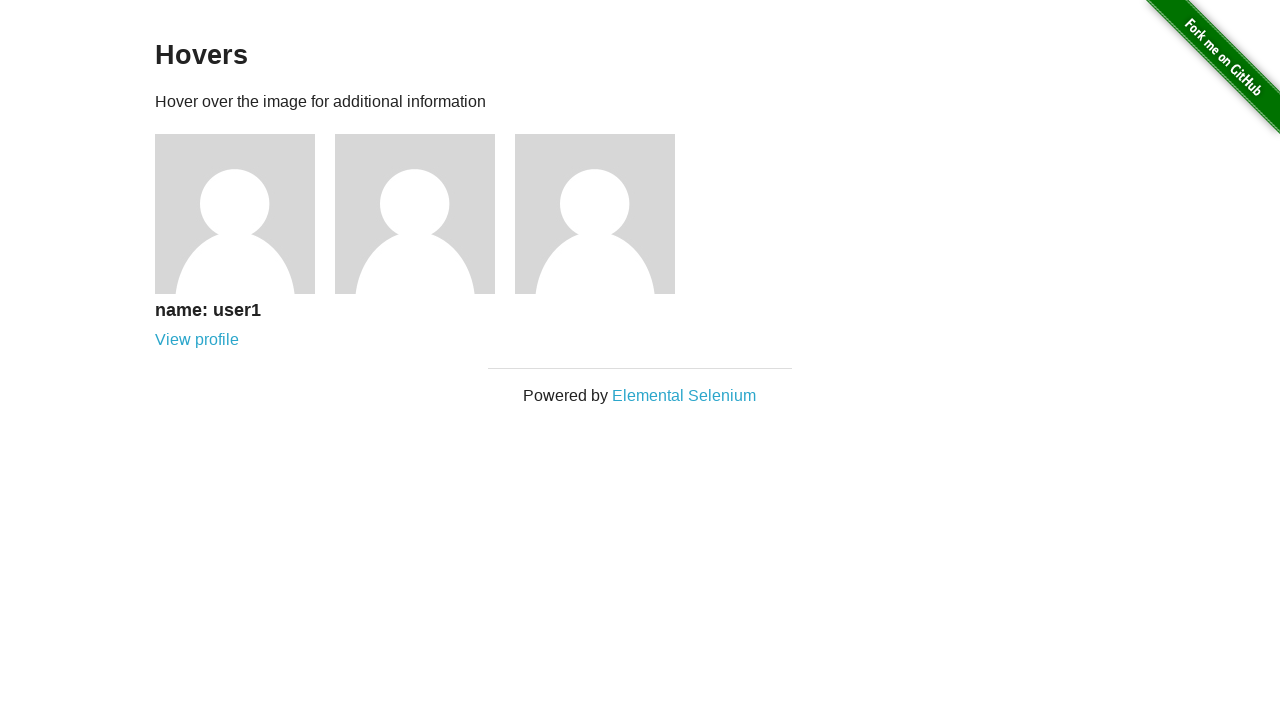

Verified user link is now visible after hover
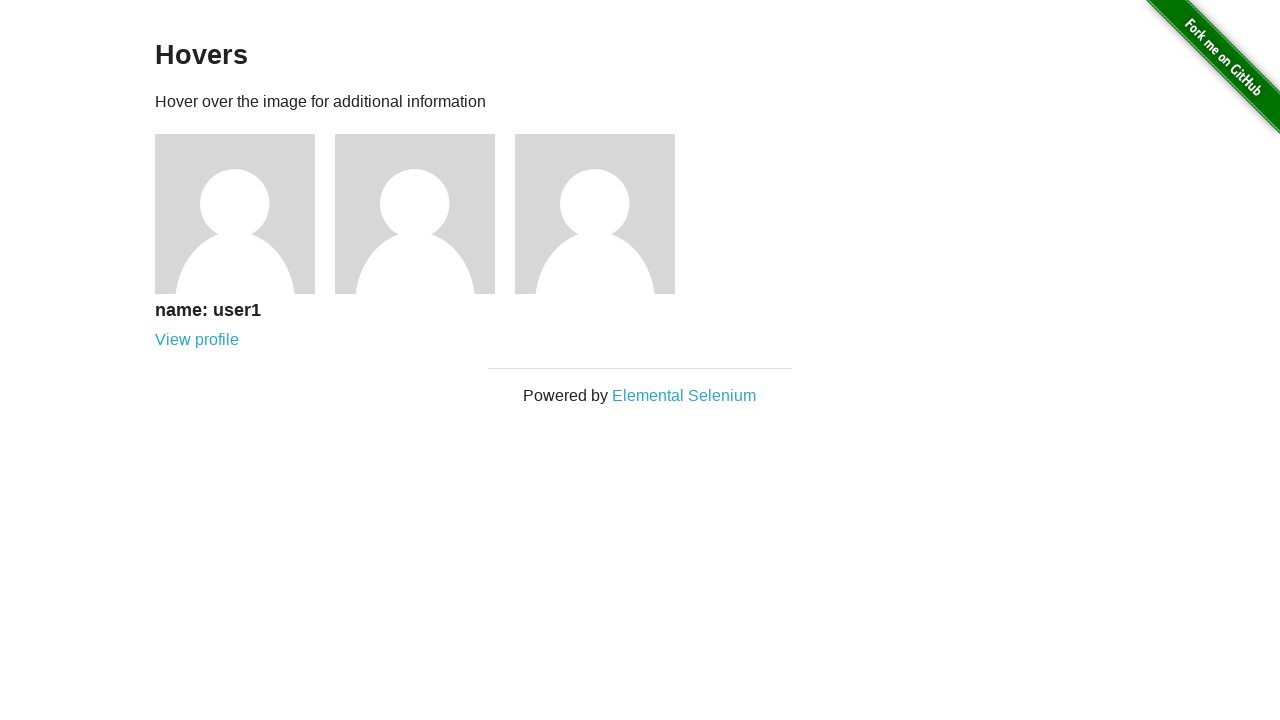

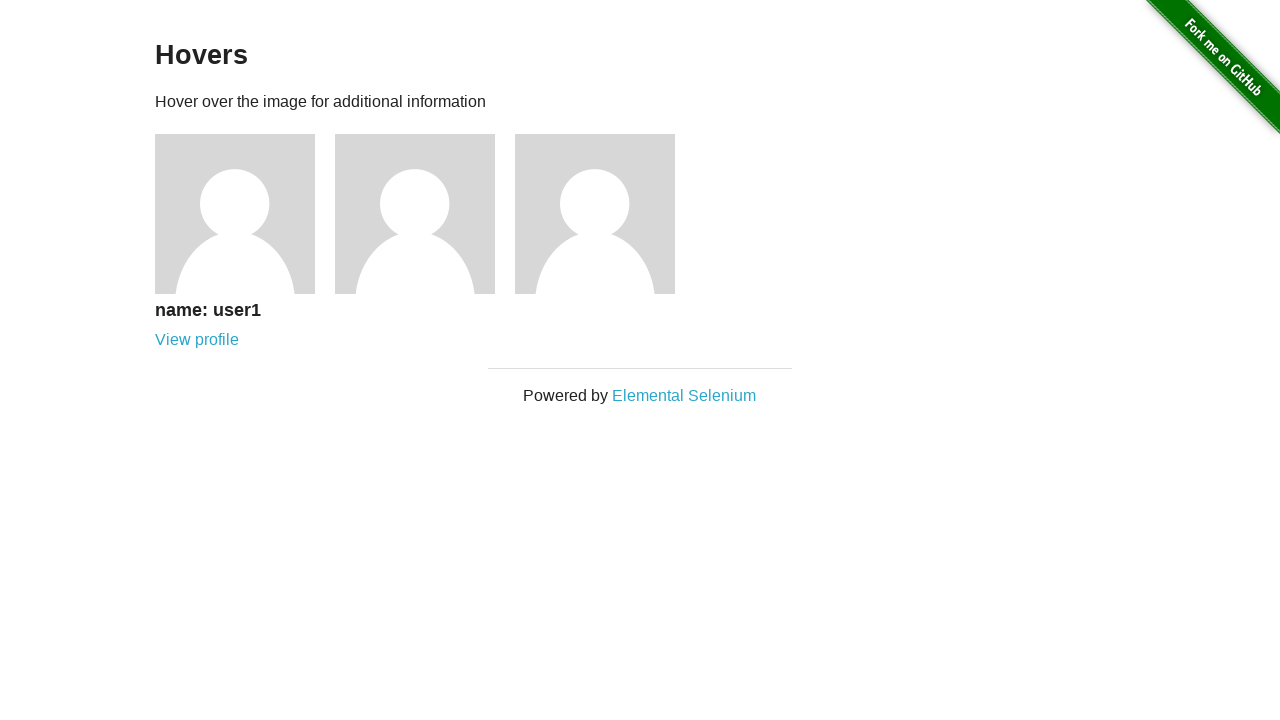